Fills in the email field in the registration form

Starting URL: https://demoqa.com/automation-practice-form

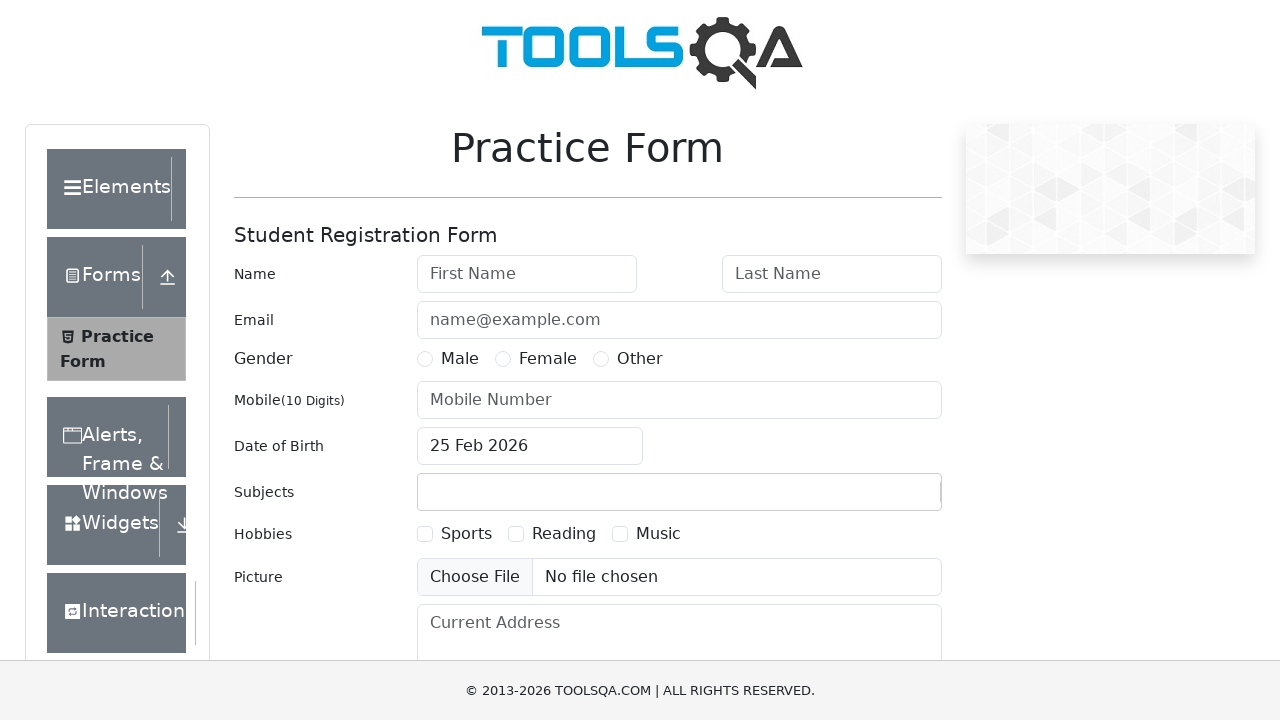

Filled email field with 'viji@gmail.com' on #userEmail
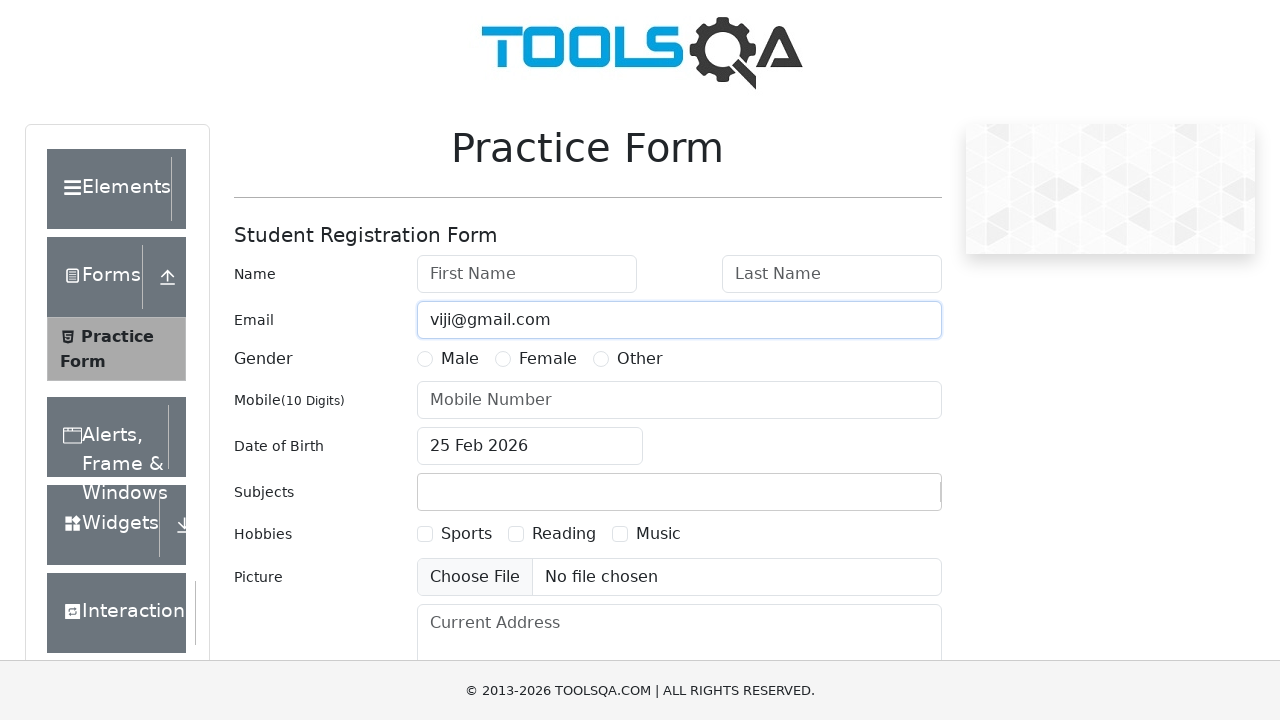

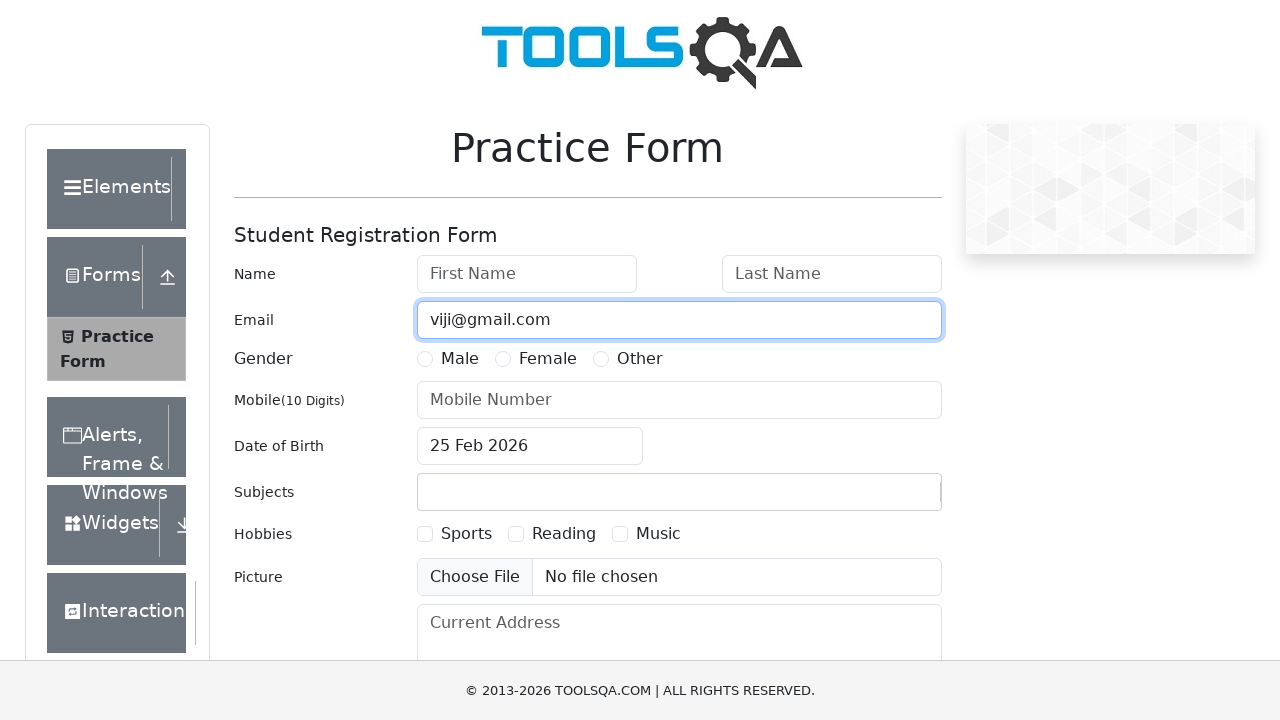